Tests the newsletter subscription functionality by scrolling to the footer, entering an email address in the subscription form, and verifying the success message appears.

Starting URL: https://automationexercise.com

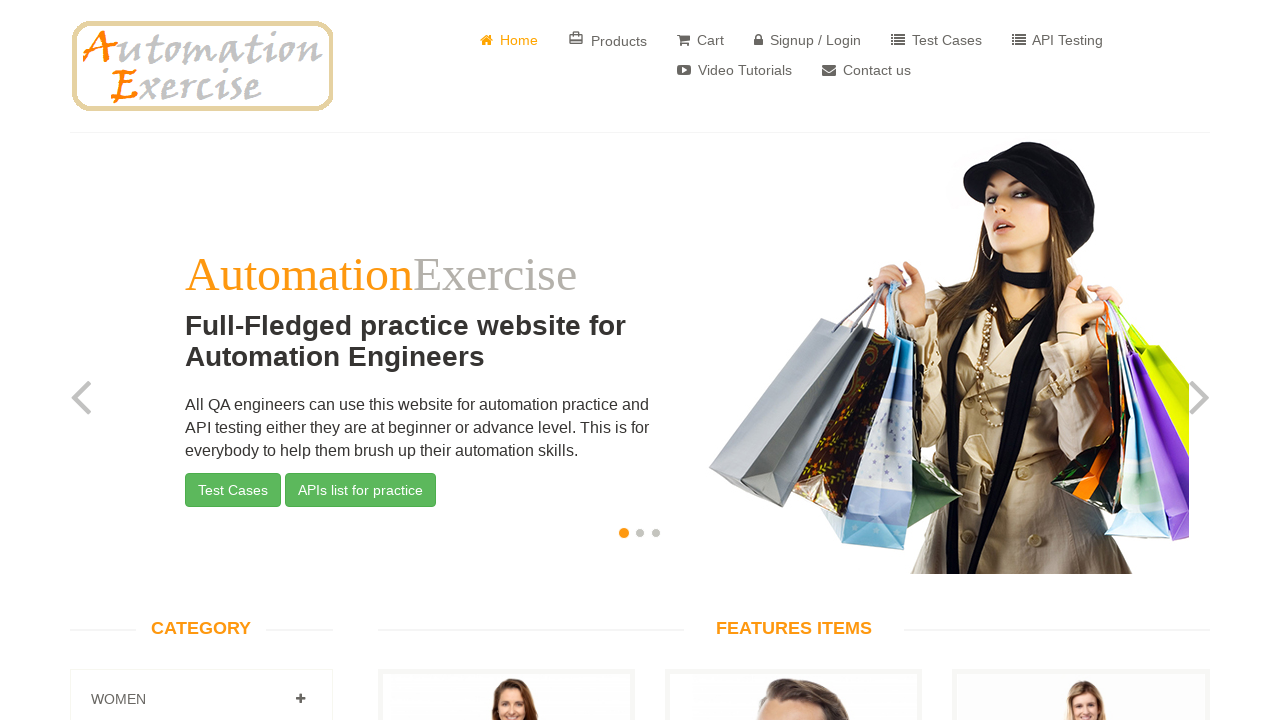

Scrolled to bottom of page to reveal footer subscription section
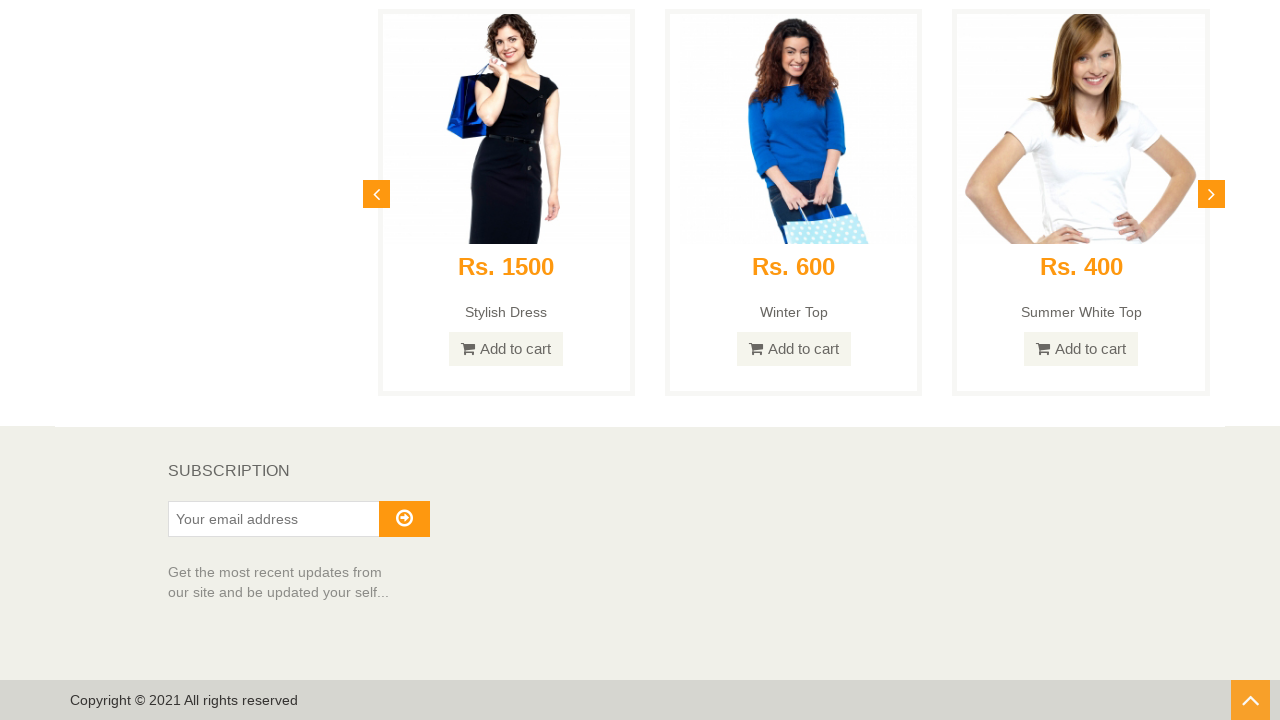

Subscription section header became visible
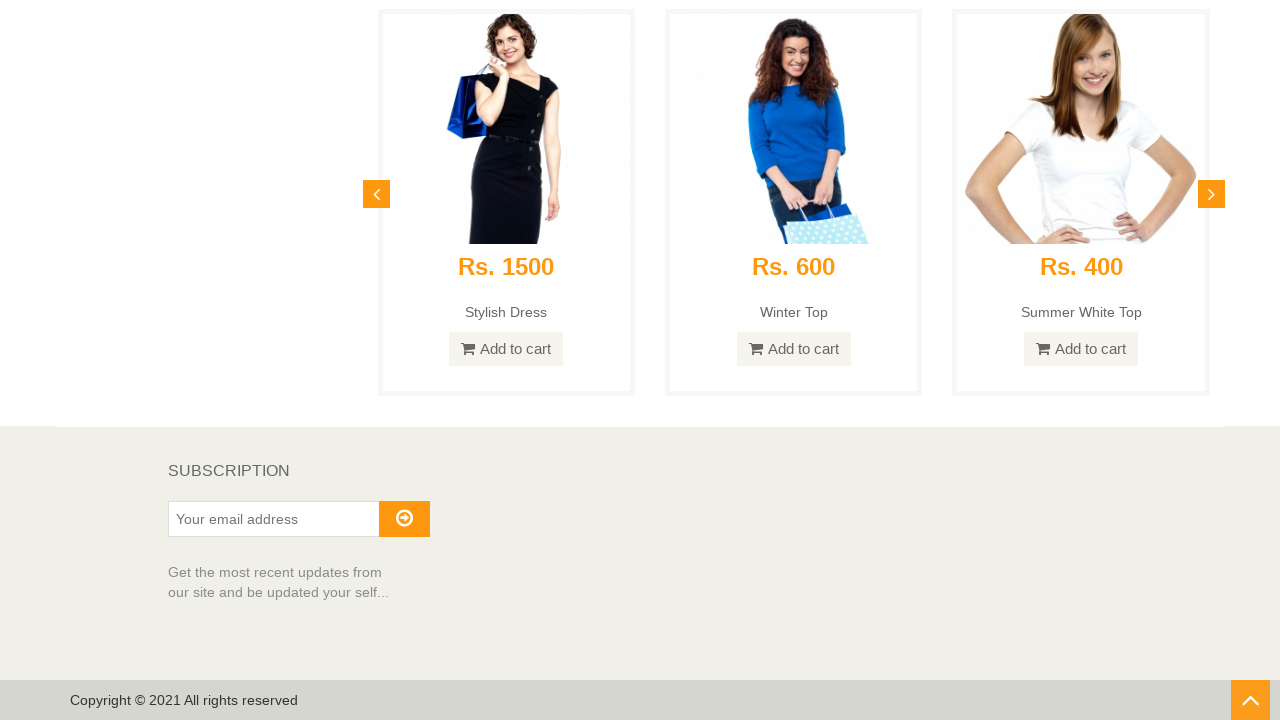

Entered email address 'randomuser847@example.com' in subscription field on #susbscribe_email
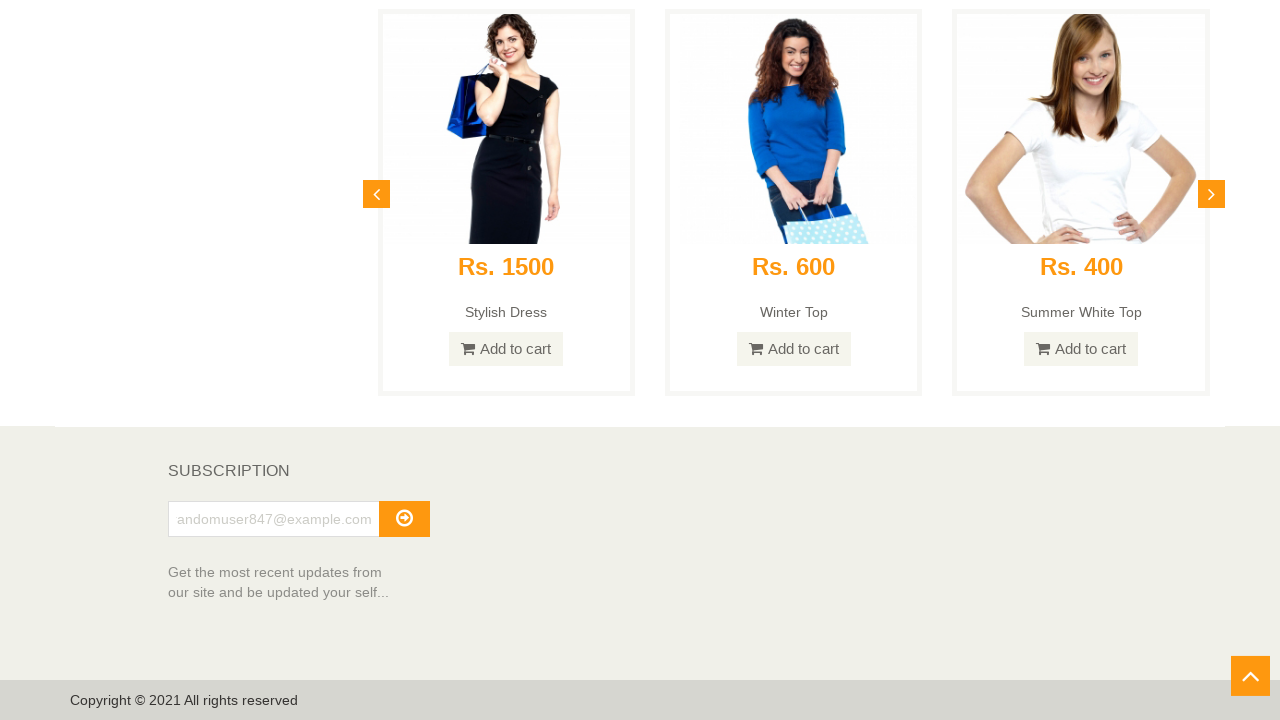

Clicked subscribe button to submit newsletter subscription at (404, 519) on #subscribe
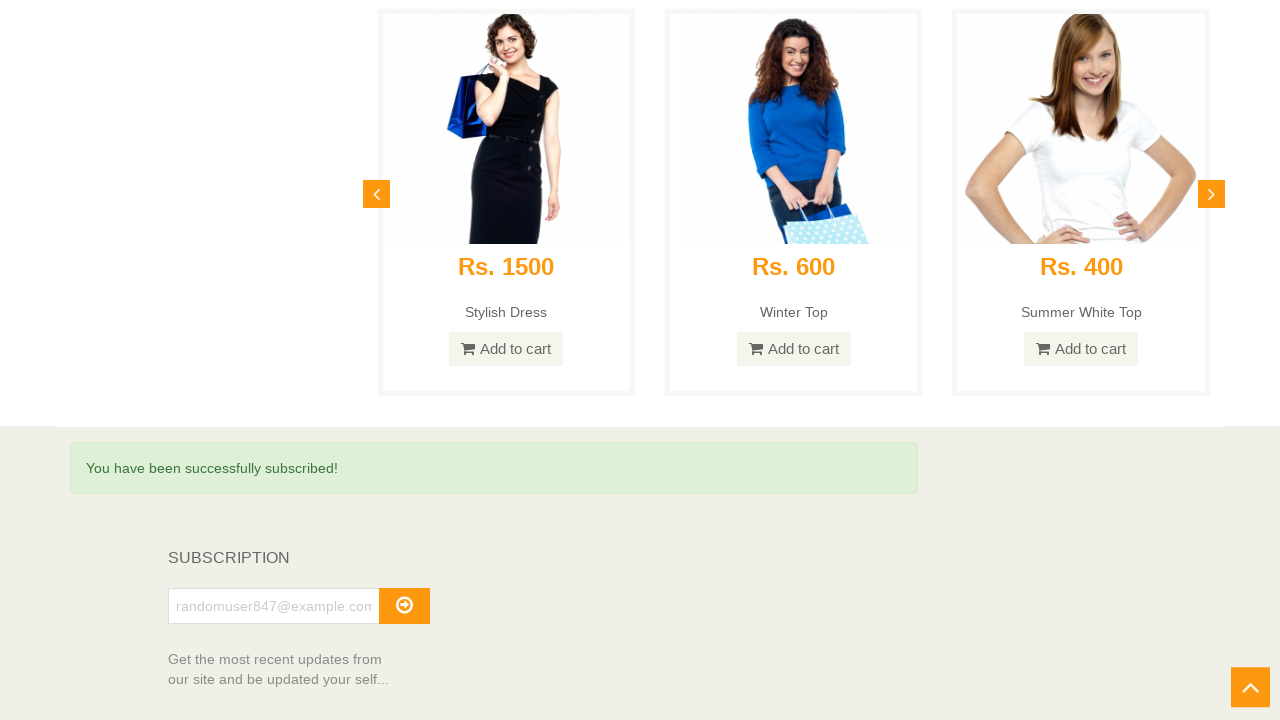

Success message 'You have been successfully subscribed!' appeared, confirming subscription
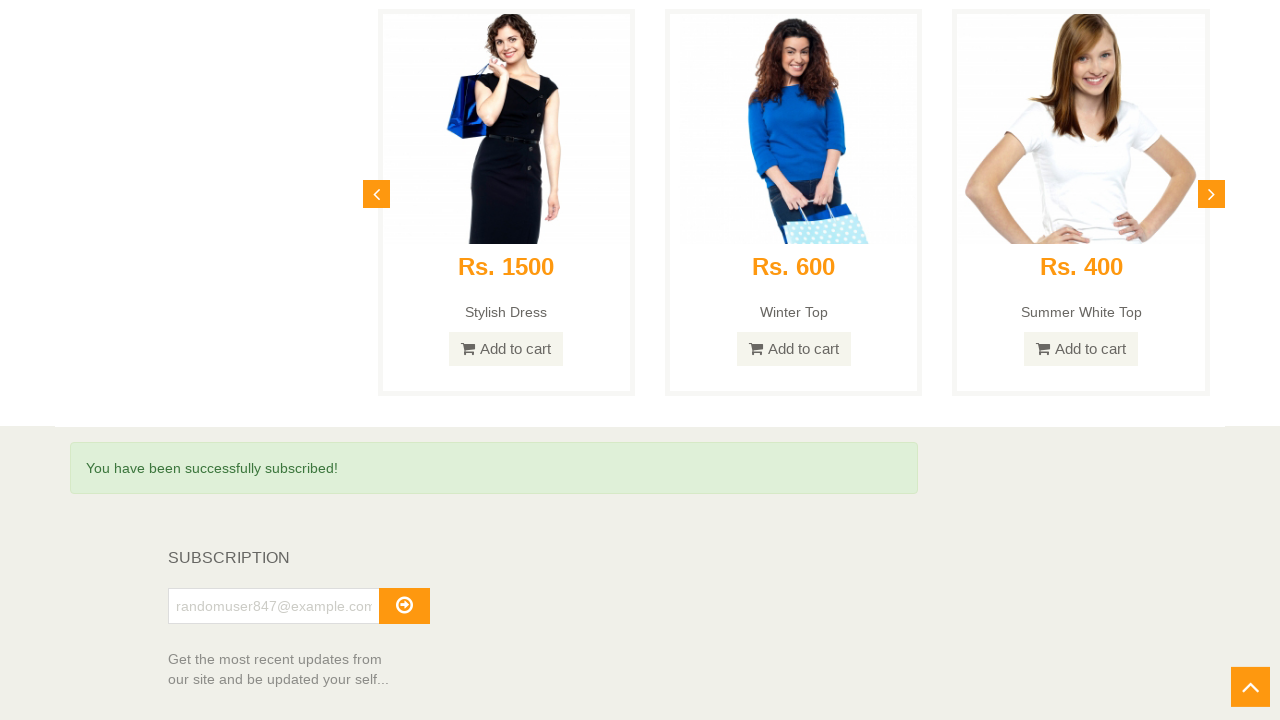

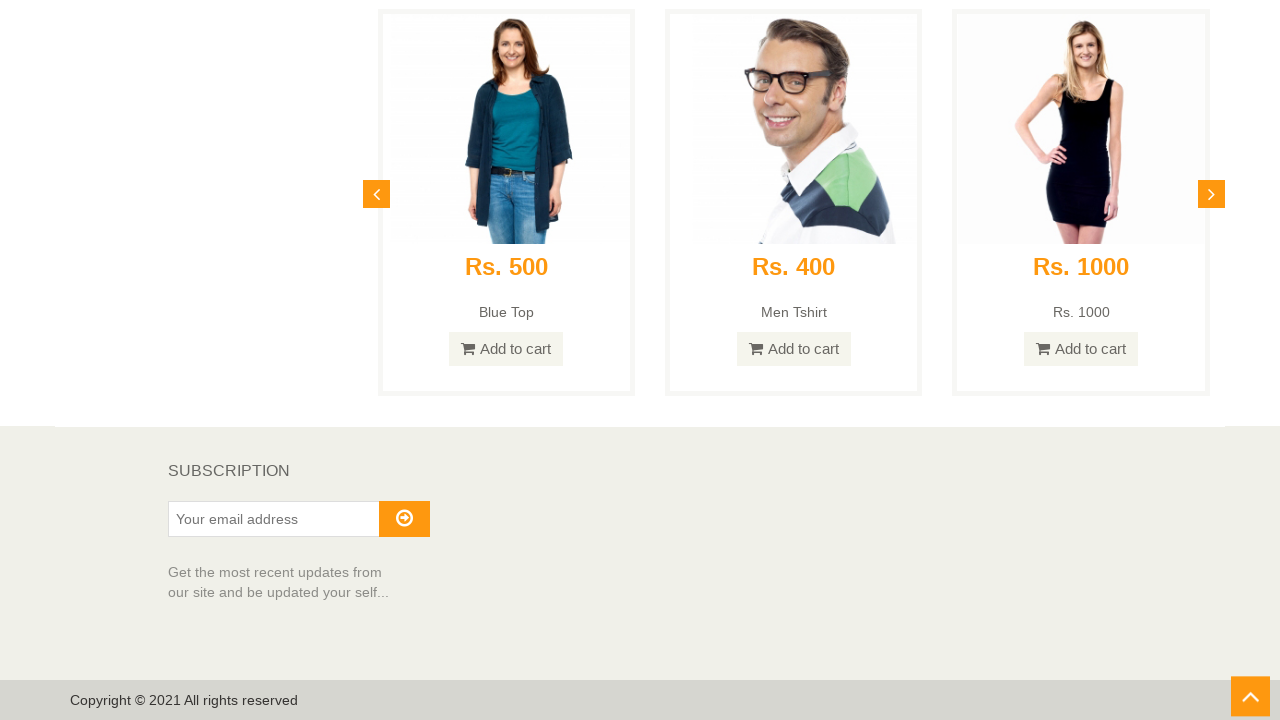